Tests JavaScript prompt dialog by triggering it, entering text, accepting it, and verifying the result message

Starting URL: https://the-internet.herokuapp.com/javascript_alerts

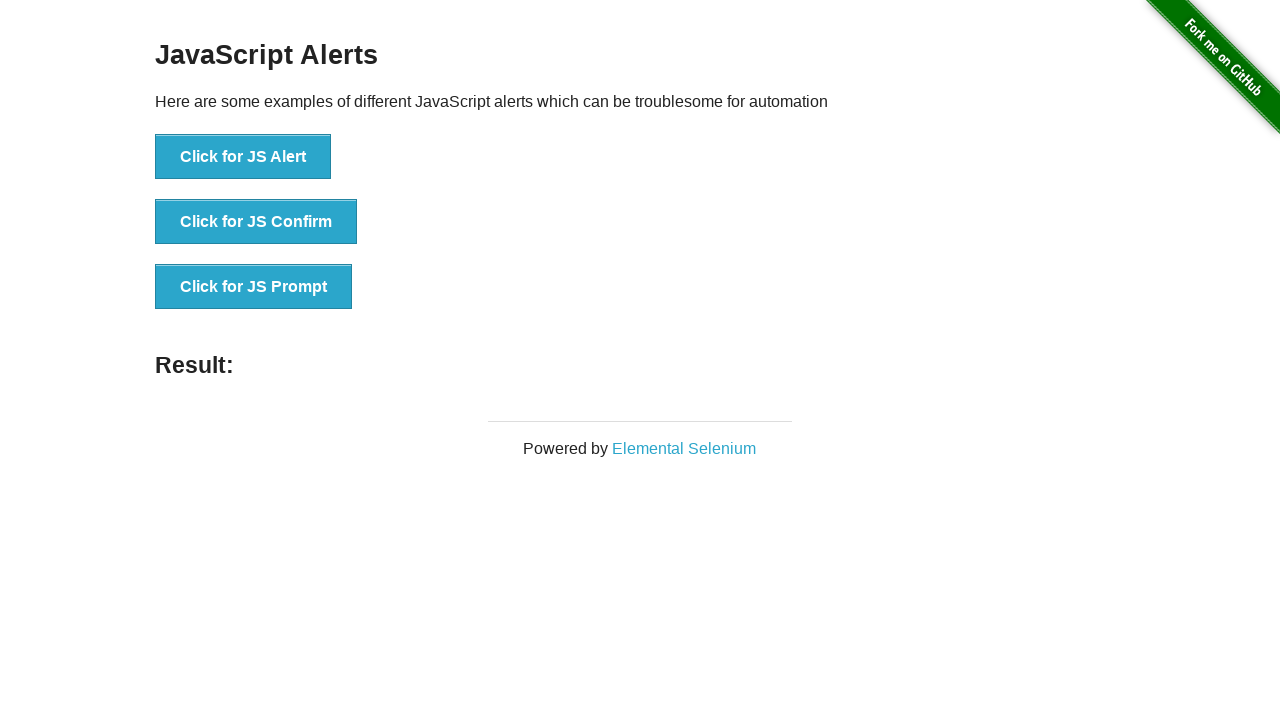

Set up dialog handler to accept prompt with text 'alert test'
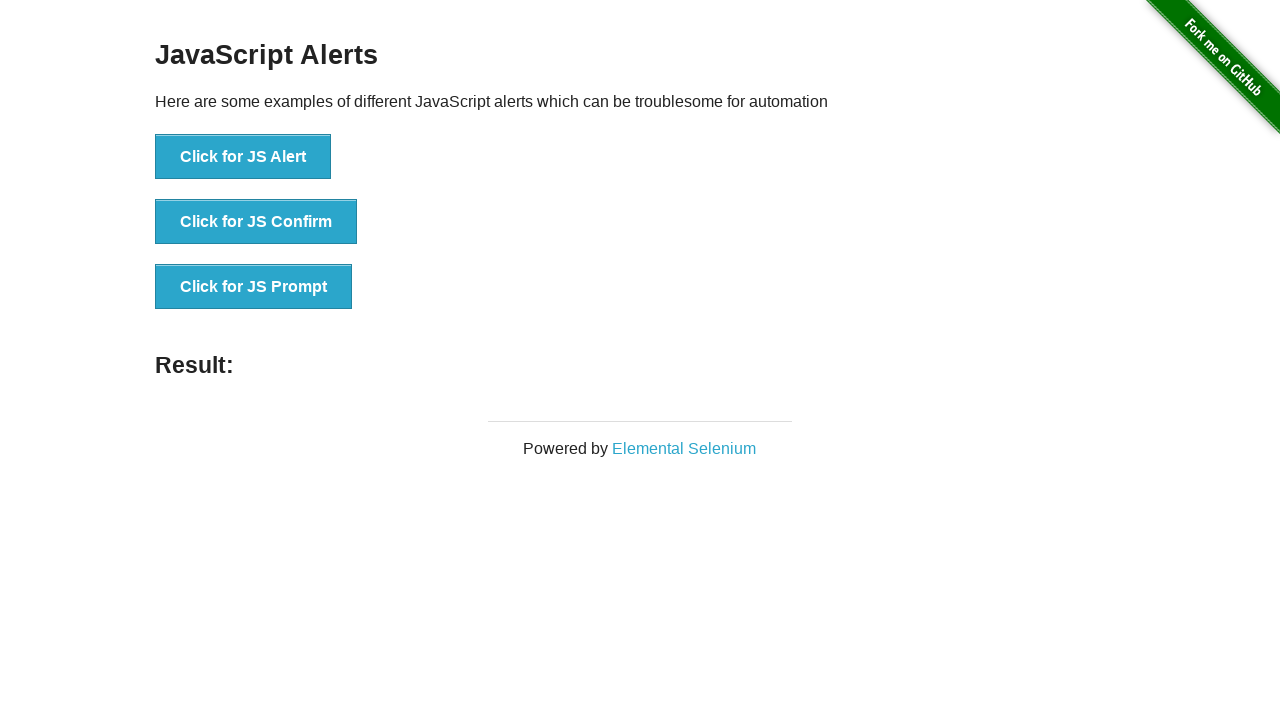

Clicked button to trigger JavaScript prompt dialog at (254, 287) on //button[@onclick="jsPrompt()"]
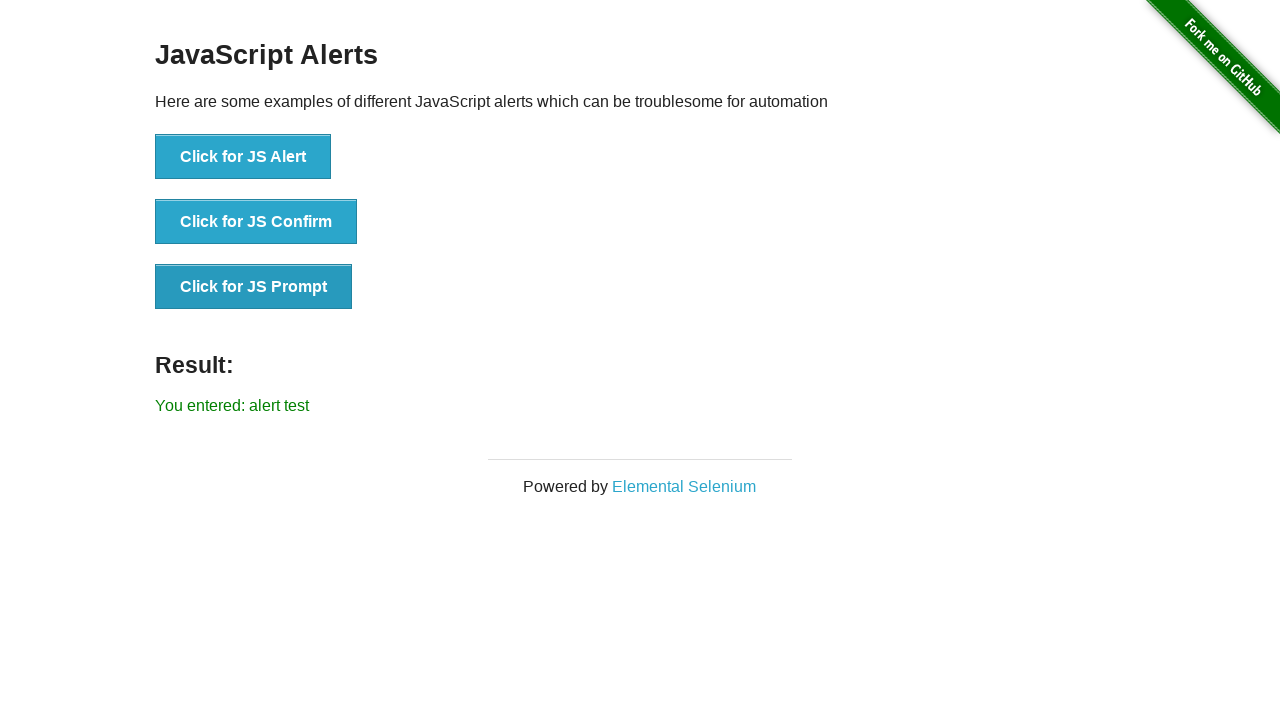

Result element appeared on page
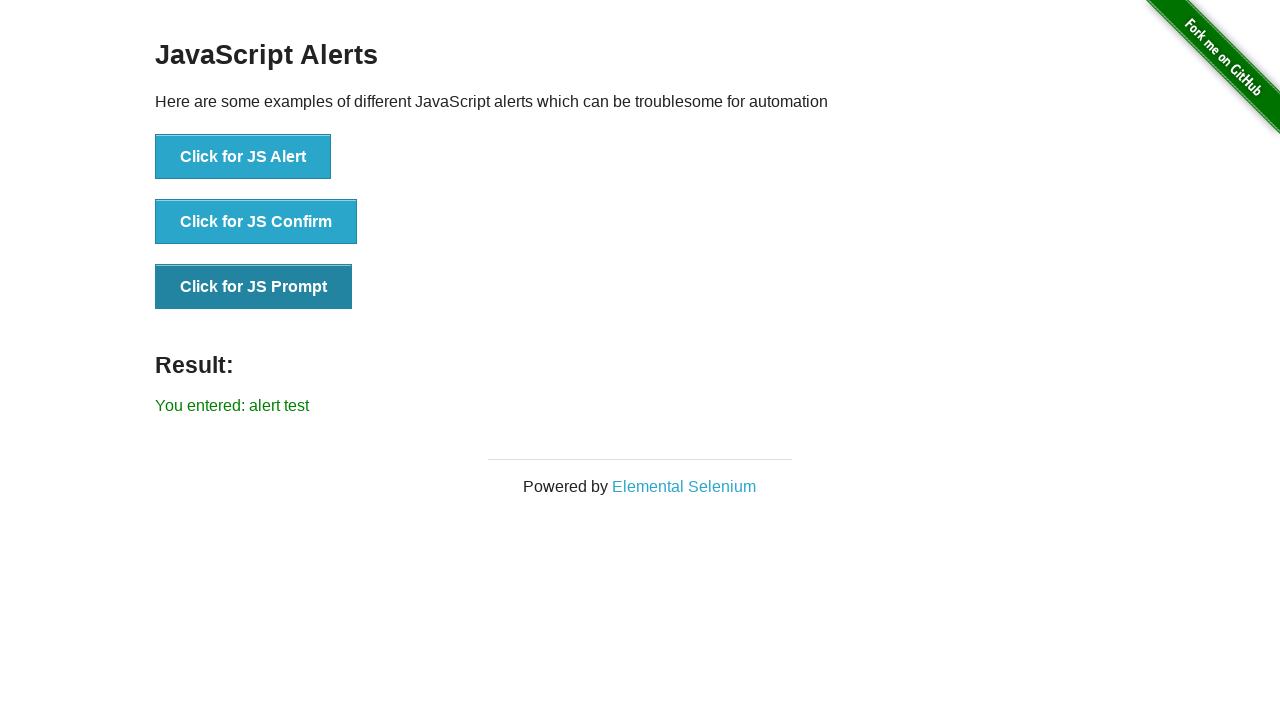

Verified result text shows 'You entered: alert test'
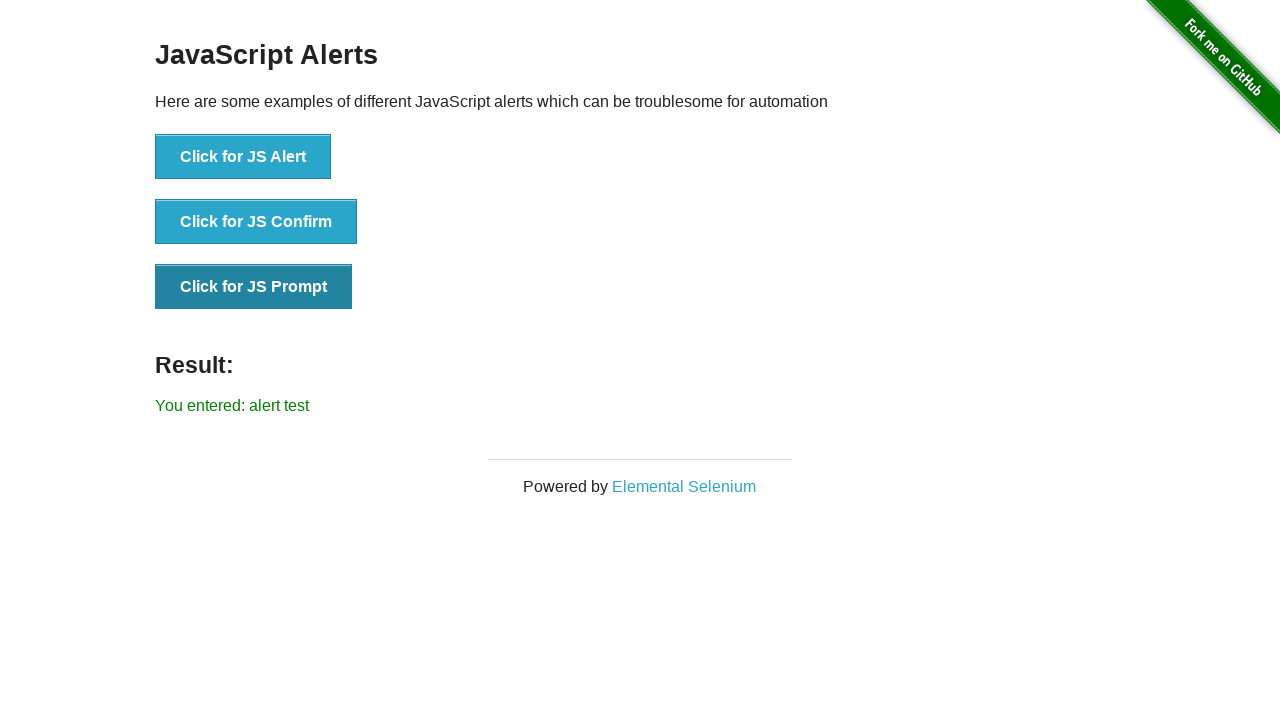

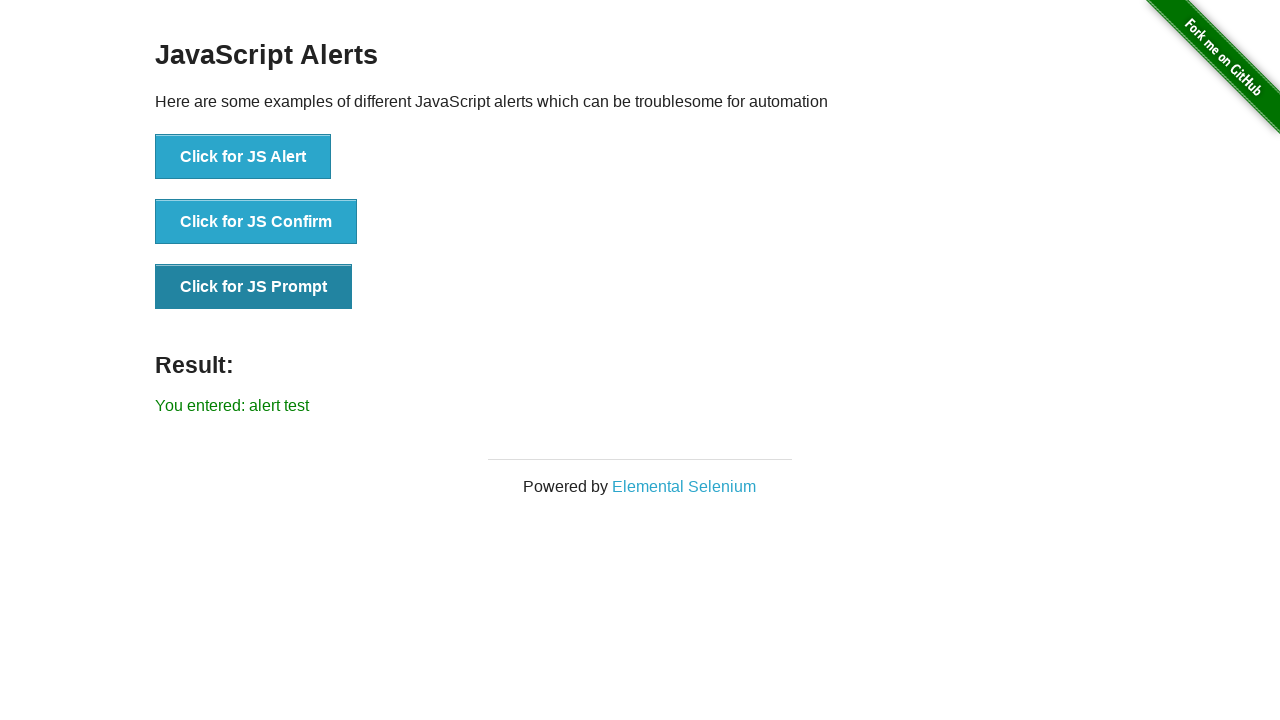